Tests the JS Prompt by clicking OK without entering any text

Starting URL: https://the-internet.herokuapp.com/javascript_alerts

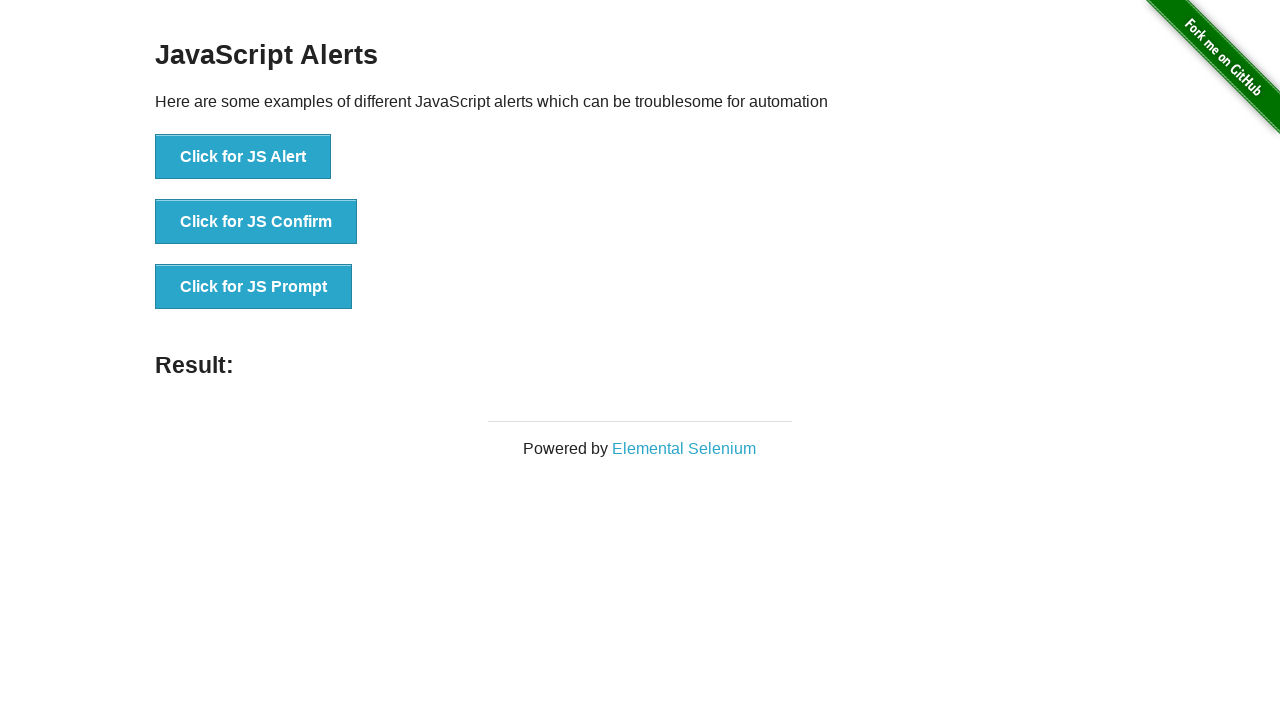

Set up dialog handler to accept prompt without entering text
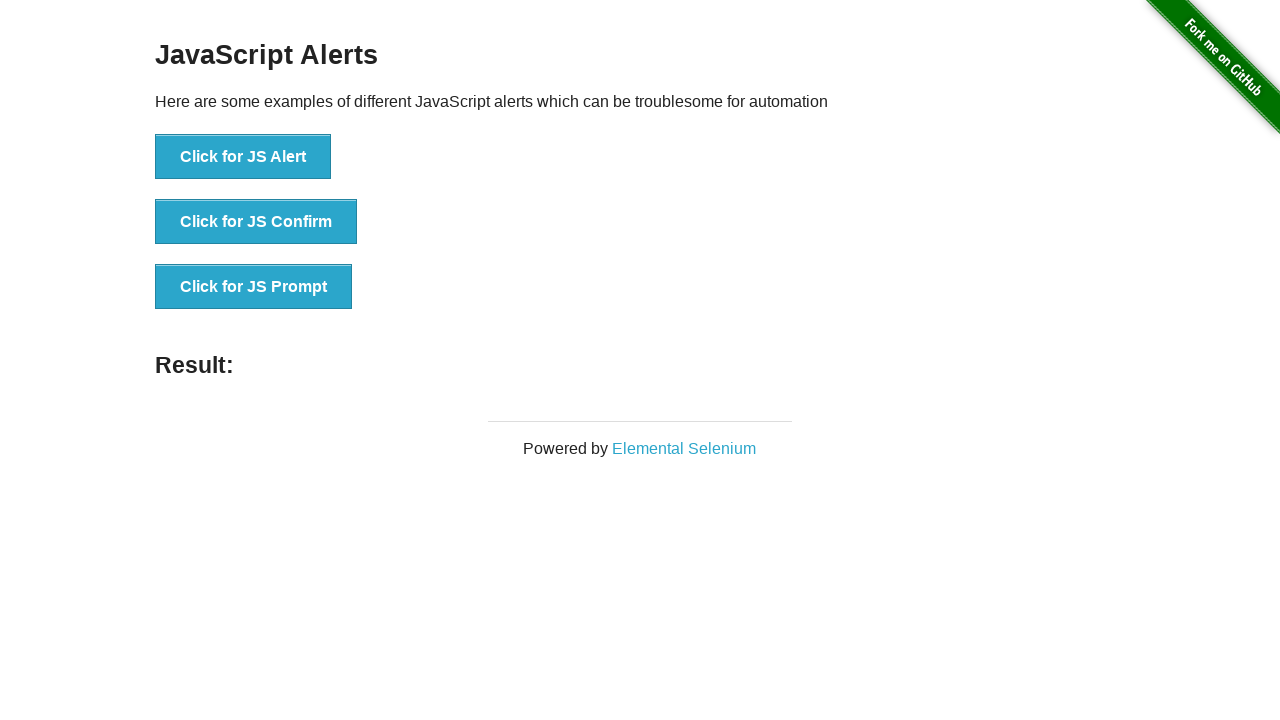

Clicked JS Prompt button at (254, 287) on li:nth-child(3) > button
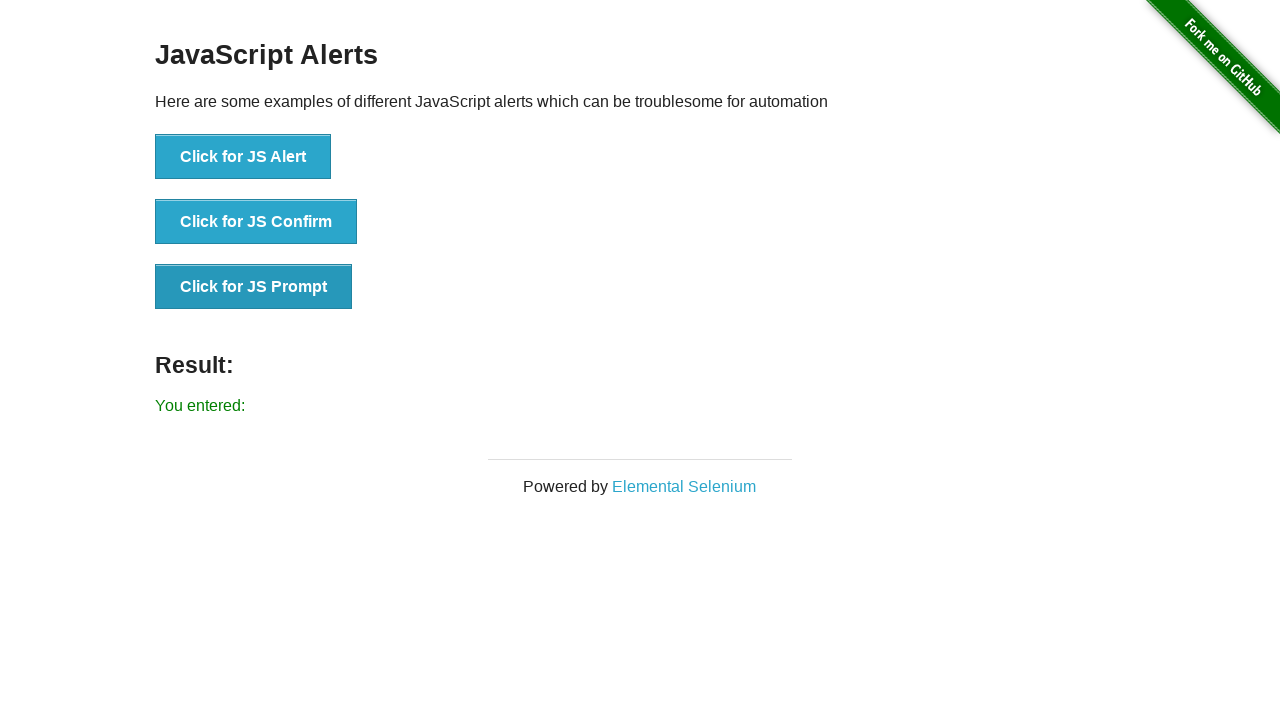

Result element loaded after accepting empty prompt
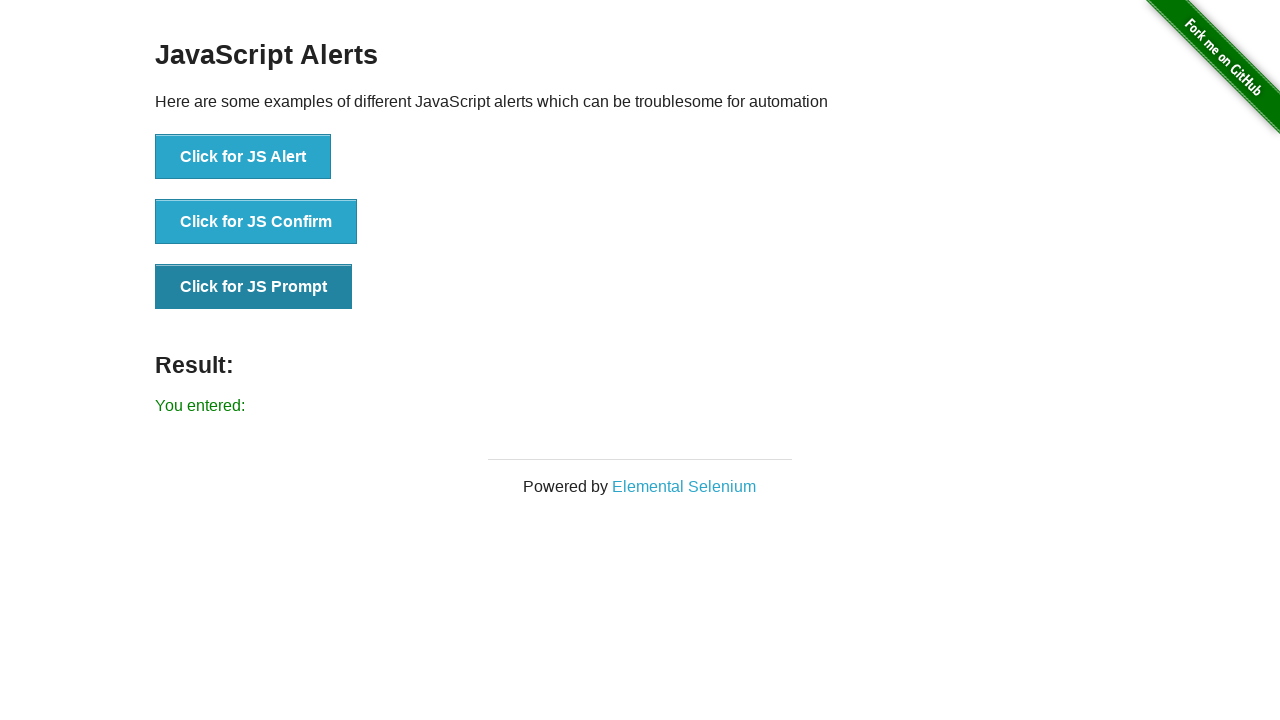

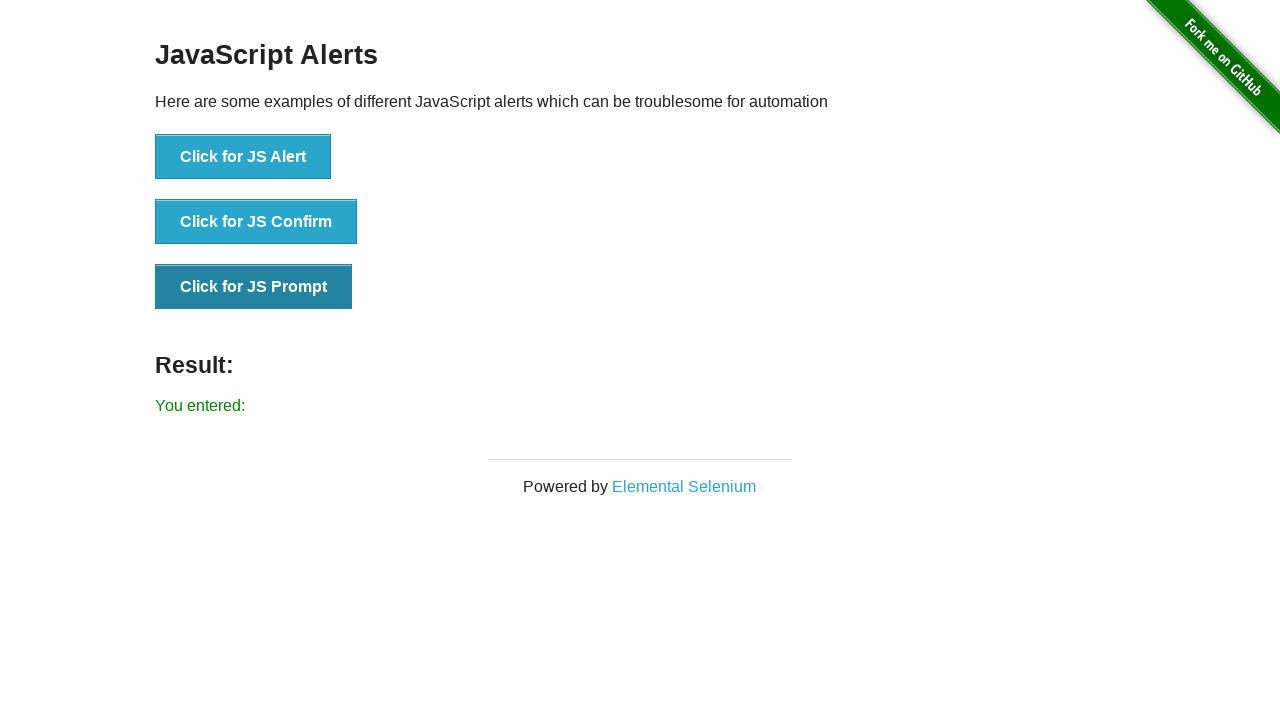